Tests signup validation by attempting to register with an invalid email address format

Starting URL: http://selenium-blog.herokuapp.com

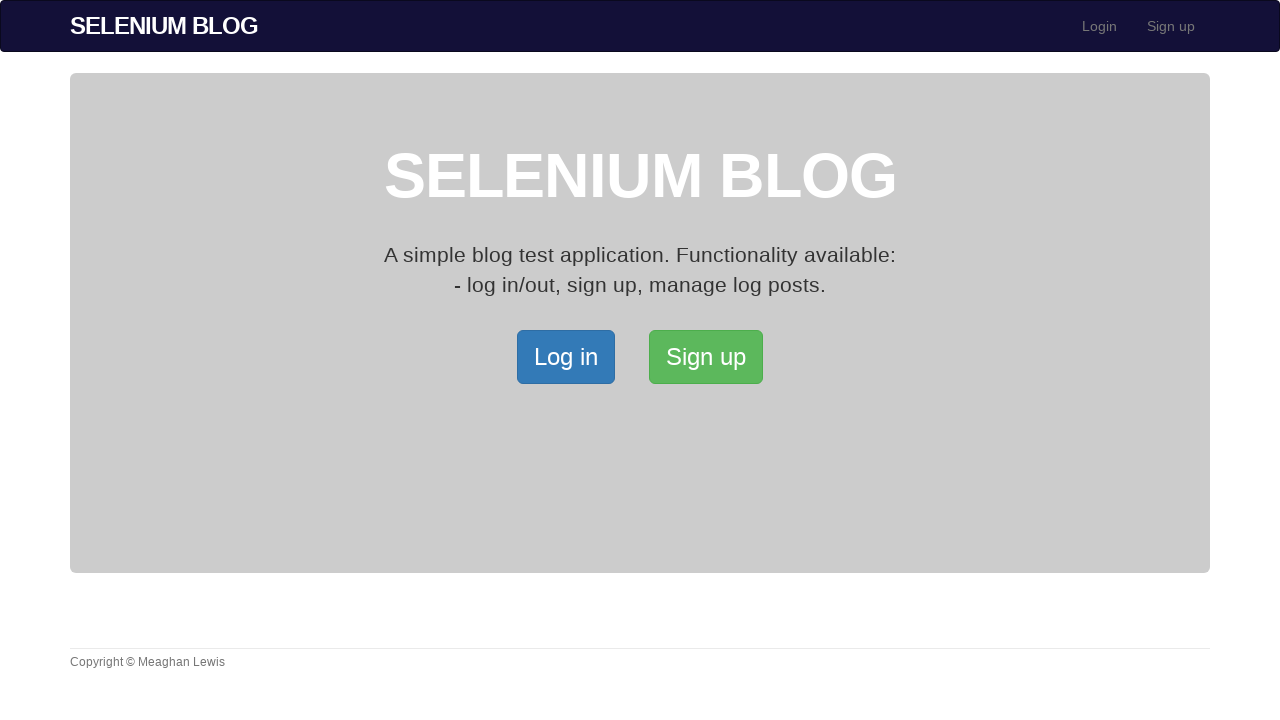

Clicked on signup link in navigation bar at (1171, 26) on xpath=//*[@id='bs-example-navbar-collapse-1']/ul/li[2]/a
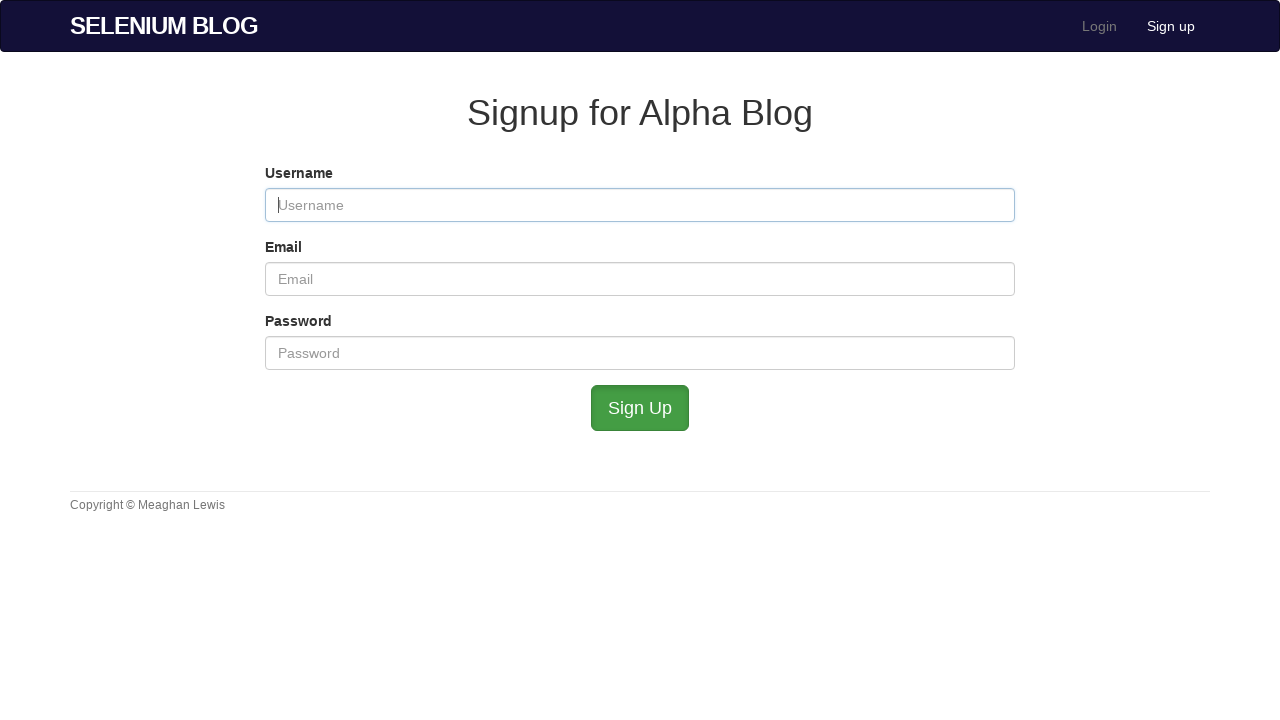

Filled username field with 'ValidUser456' on #user_username
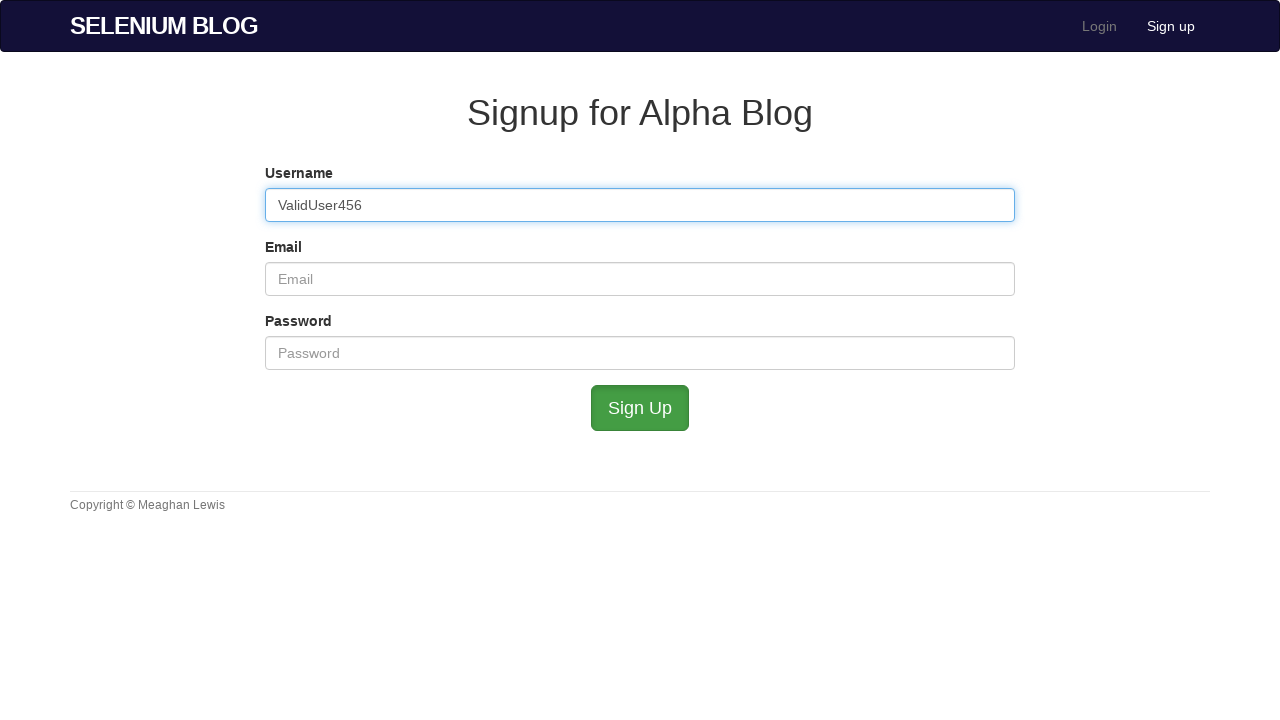

Filled email field with invalid email 'invalidemail@mailinator' on #user_email
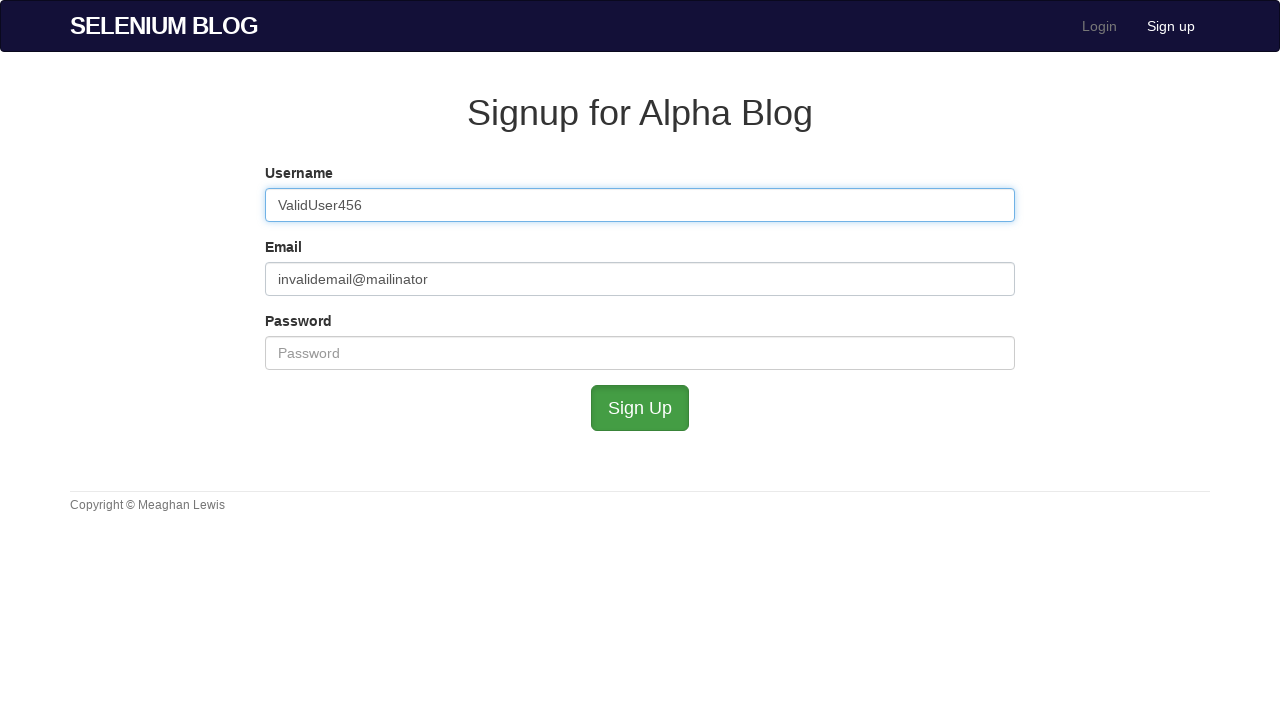

Filled password field with 'ValidPass@9876' on #user_password
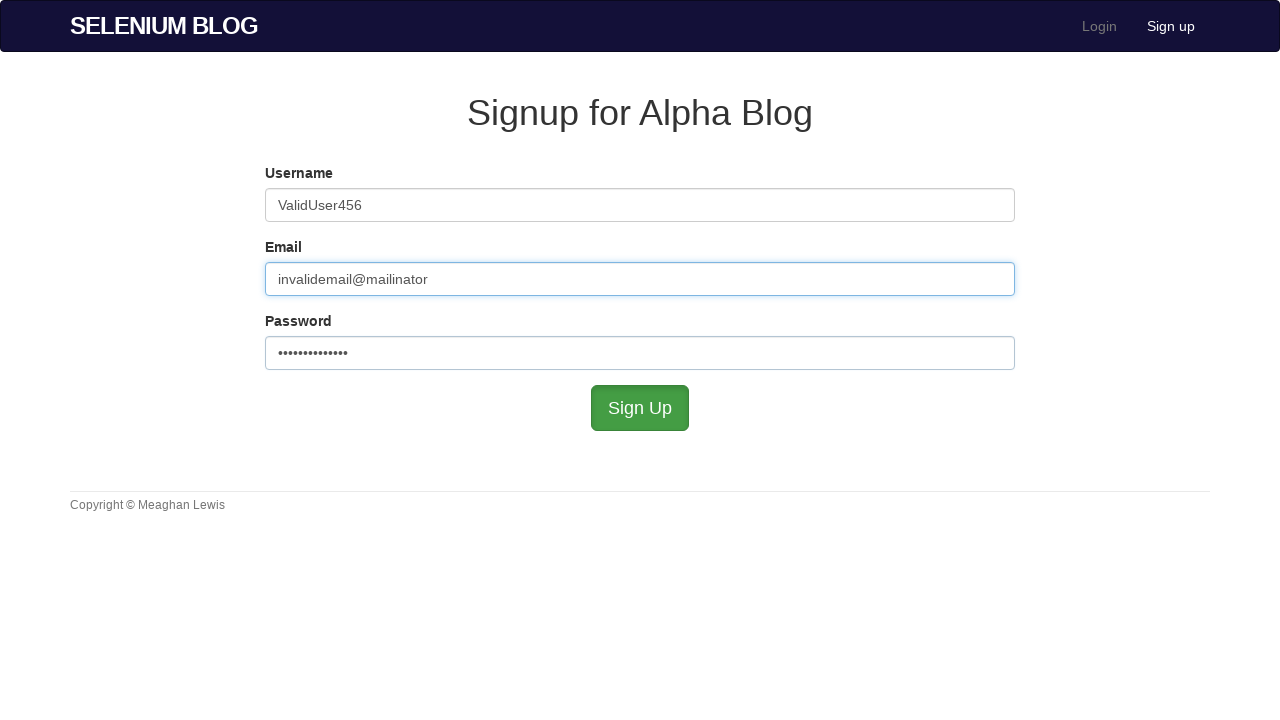

Clicked submit button to attempt signup with invalid email at (640, 408) on #submit
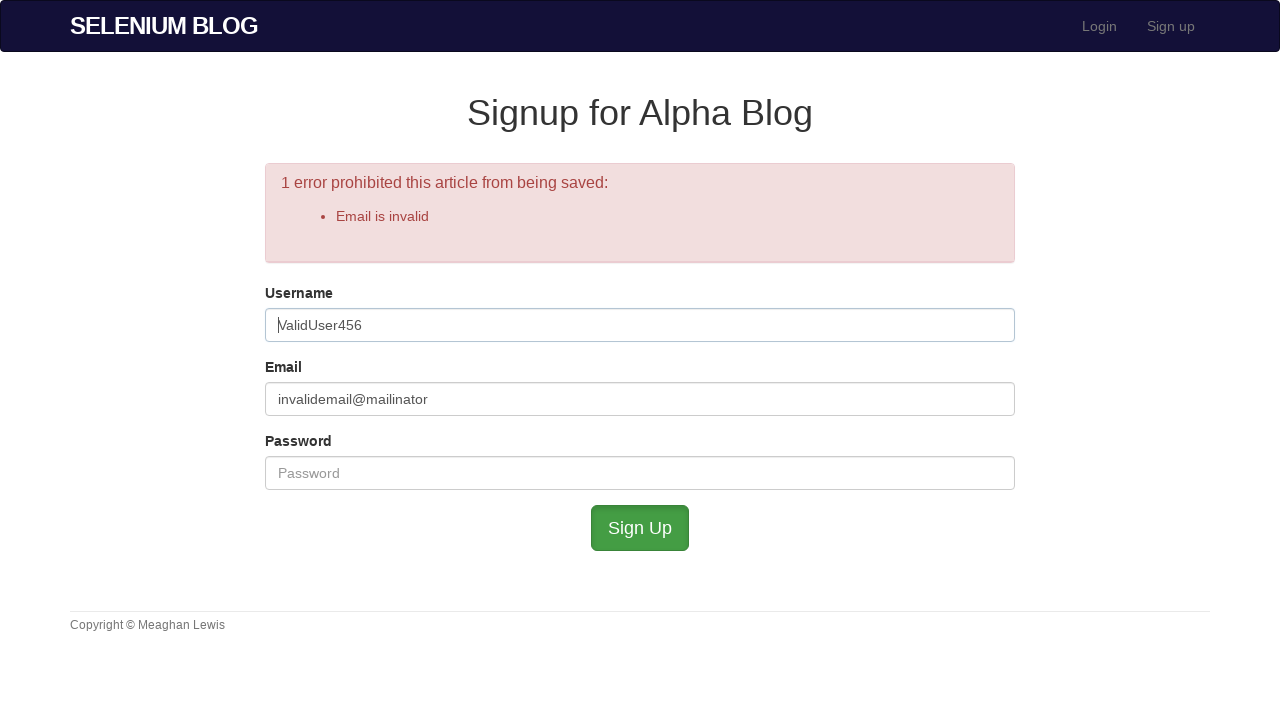

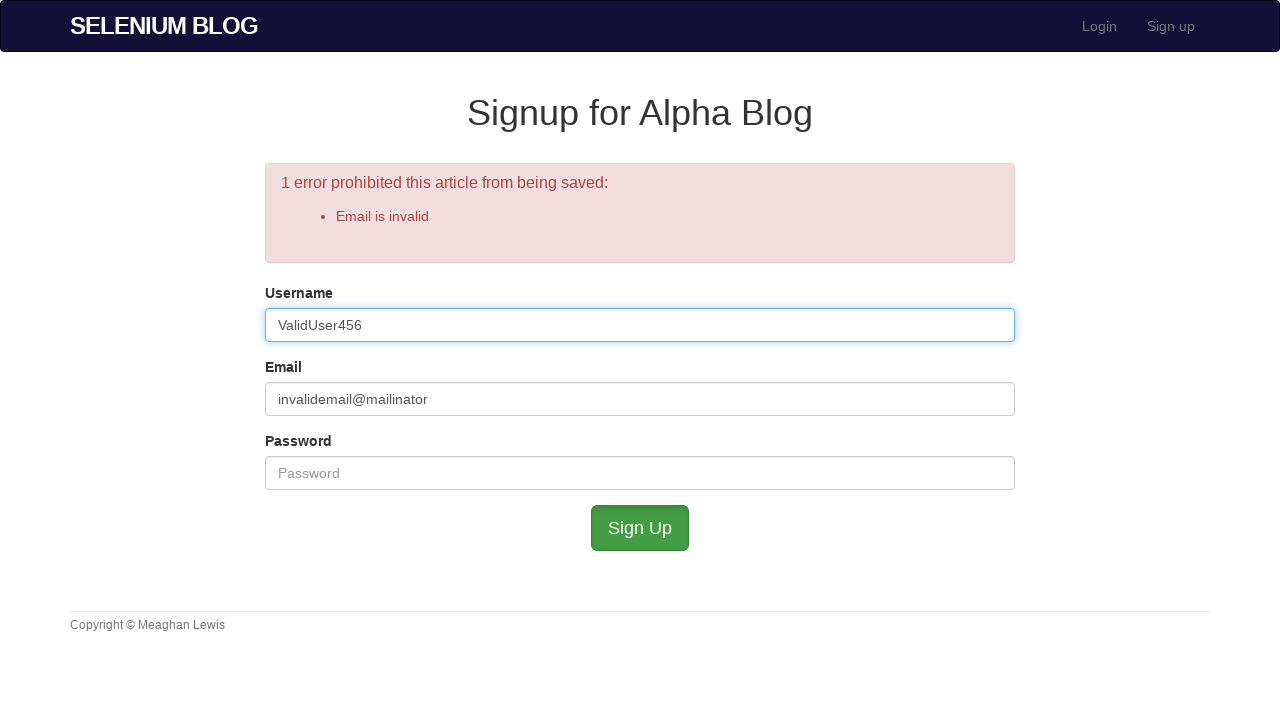